Tests conditional navigation based on element visibility - clicks either the gallery or portfolio link depending on which is visible, then verifies the resulting page URL and content

Starting URL: https://the-internet.herokuapp.com/disappearing_elements

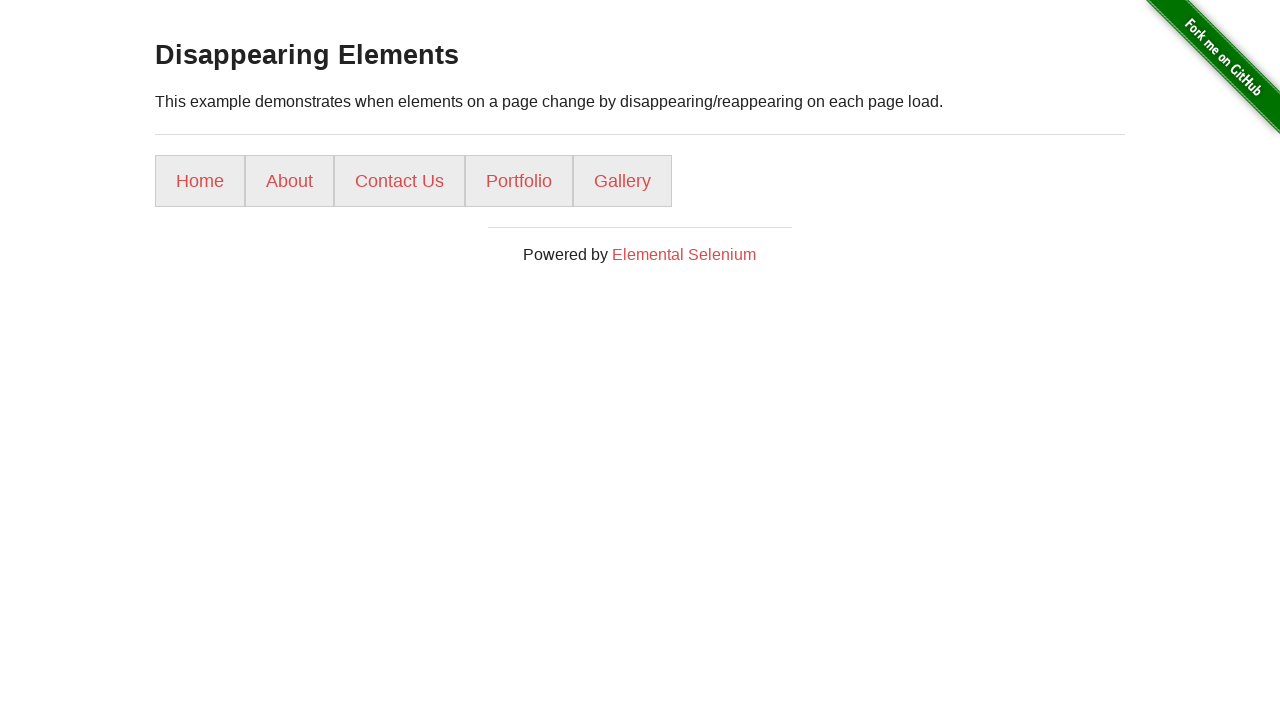

Located gallery link element
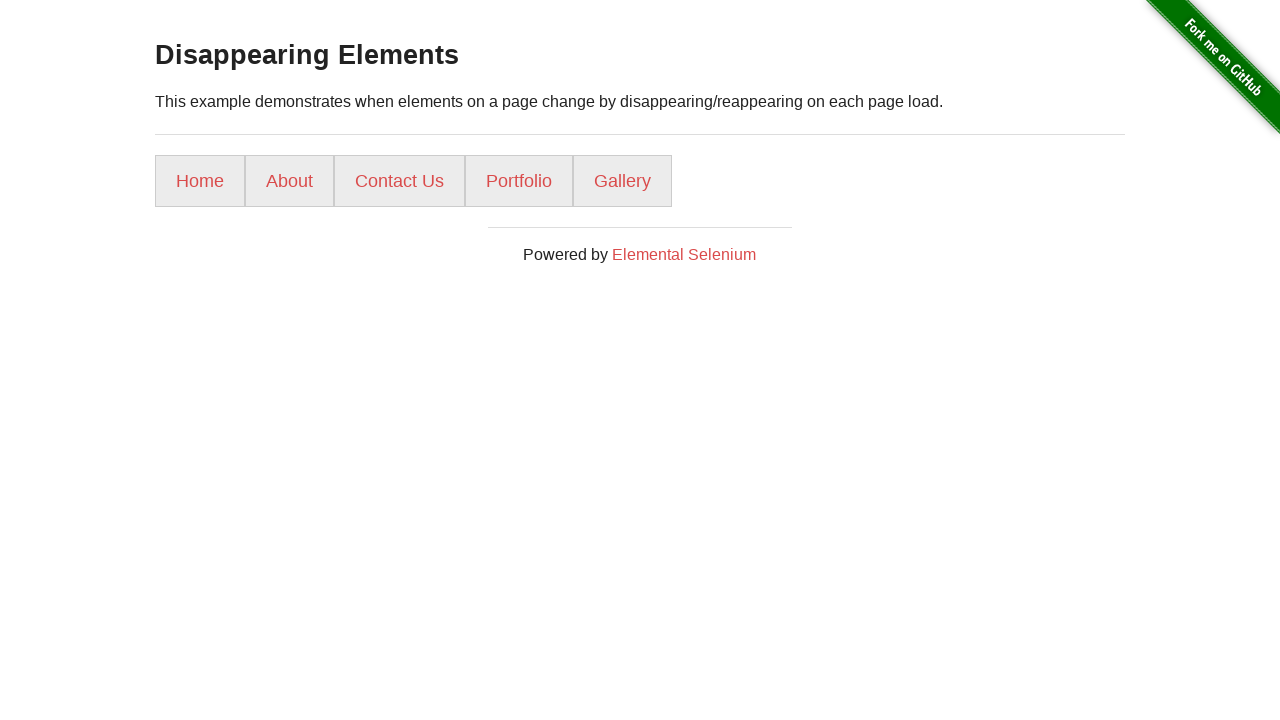

Located portfolio link element
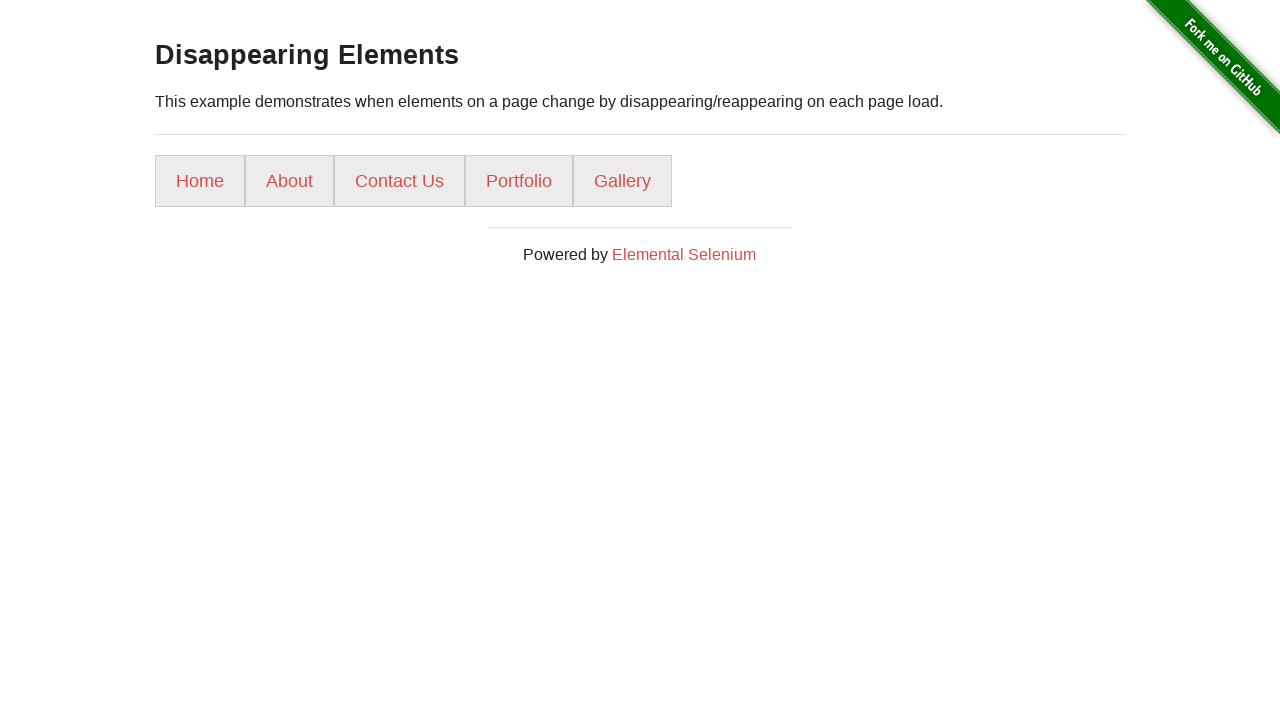

Verified gallery link is visible
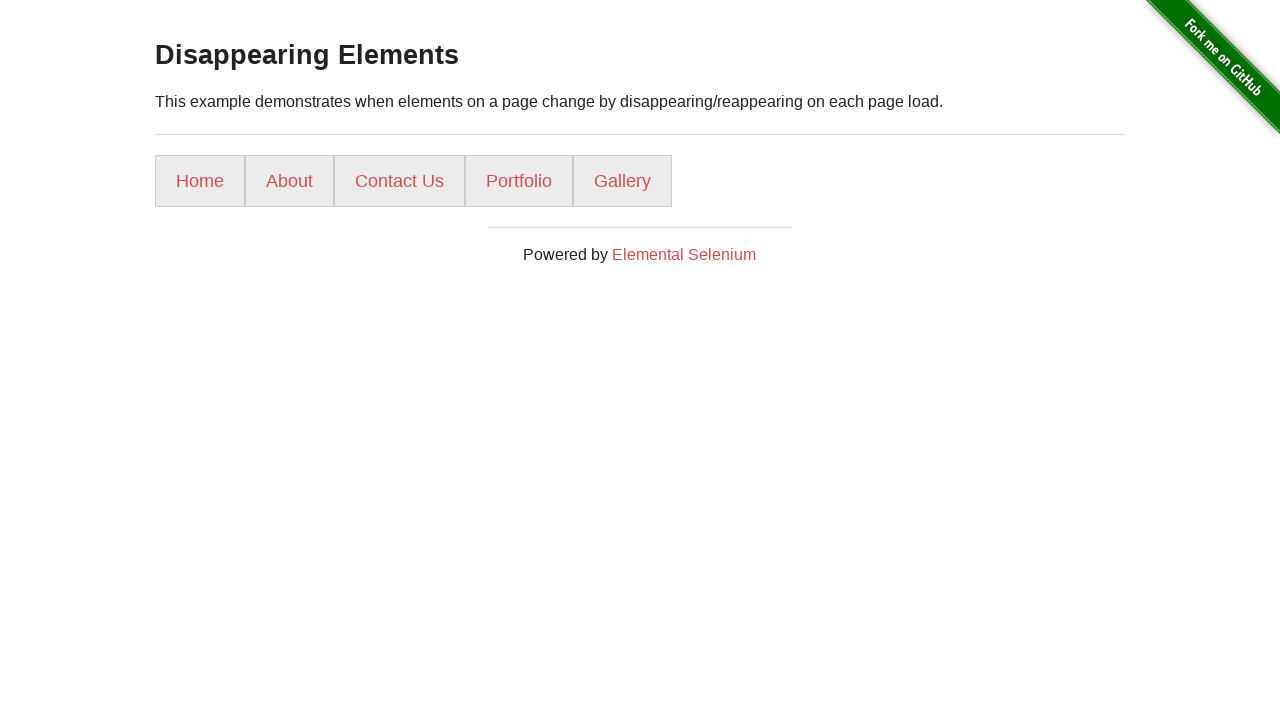

Clicked gallery link at (622, 181) on a[href="/gallery/"]
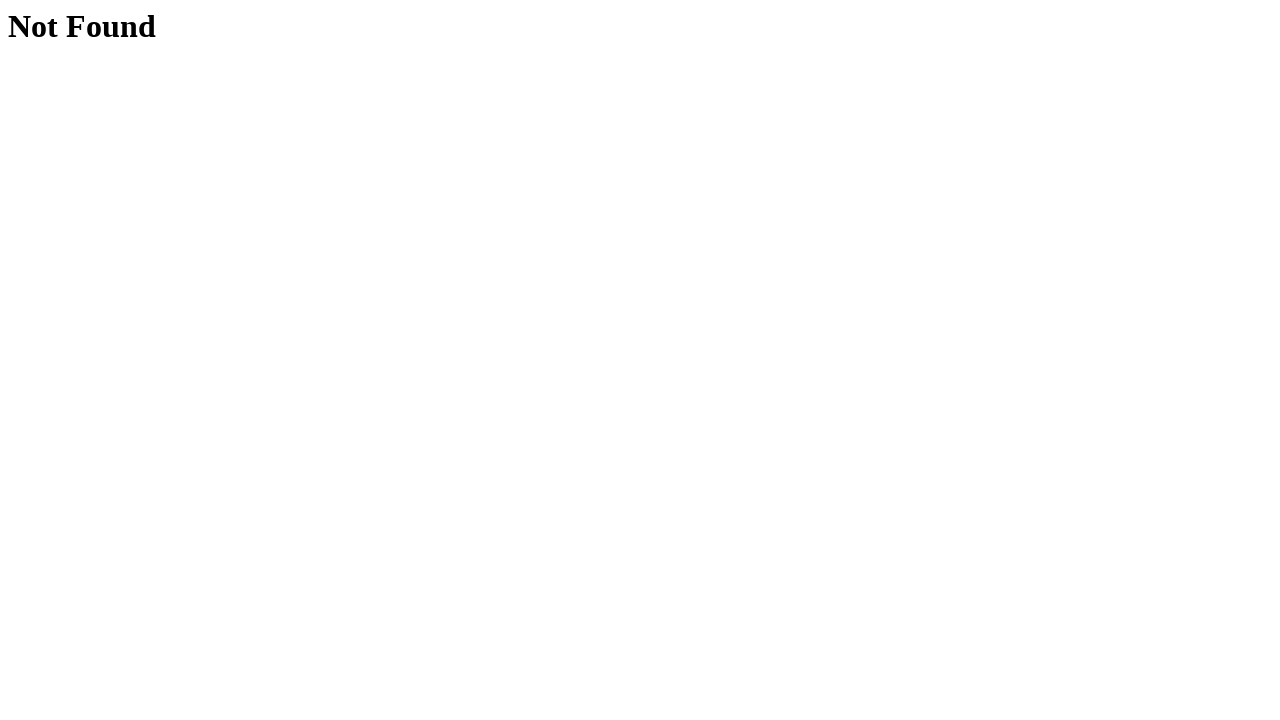

Gallery page loaded and URL verified
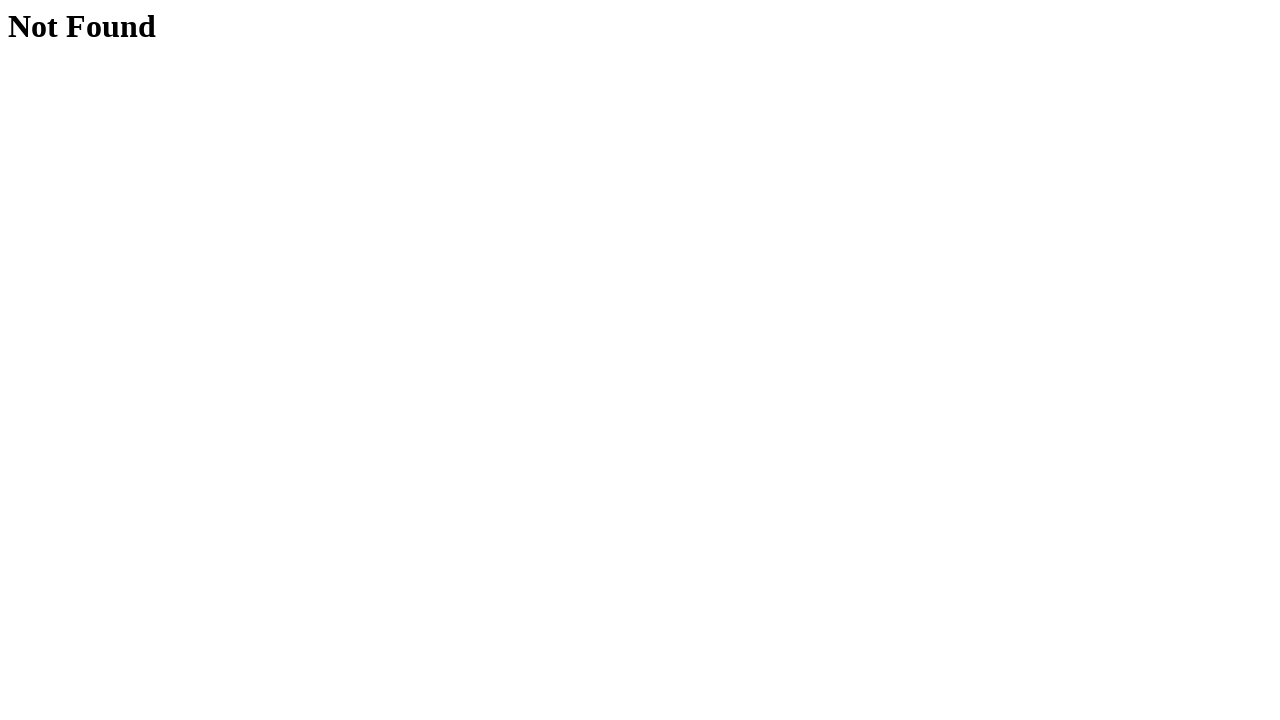

Verified 'Not Found' heading is visible on gallery page
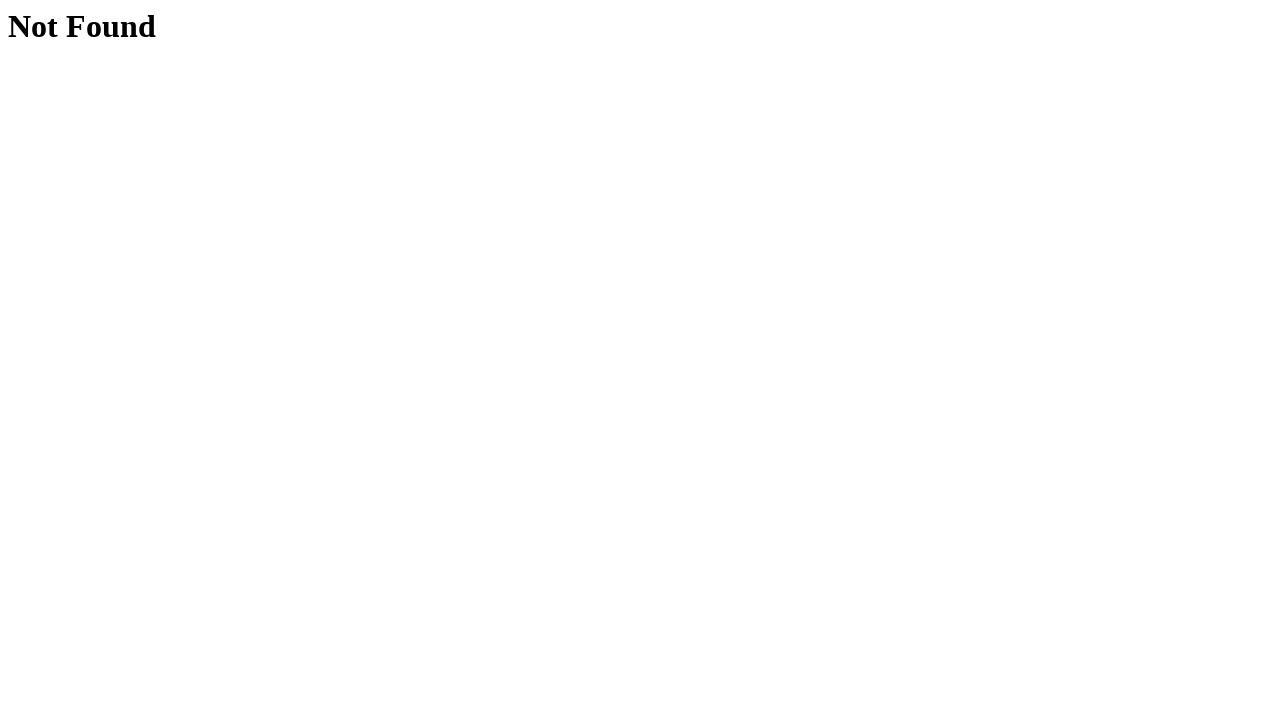

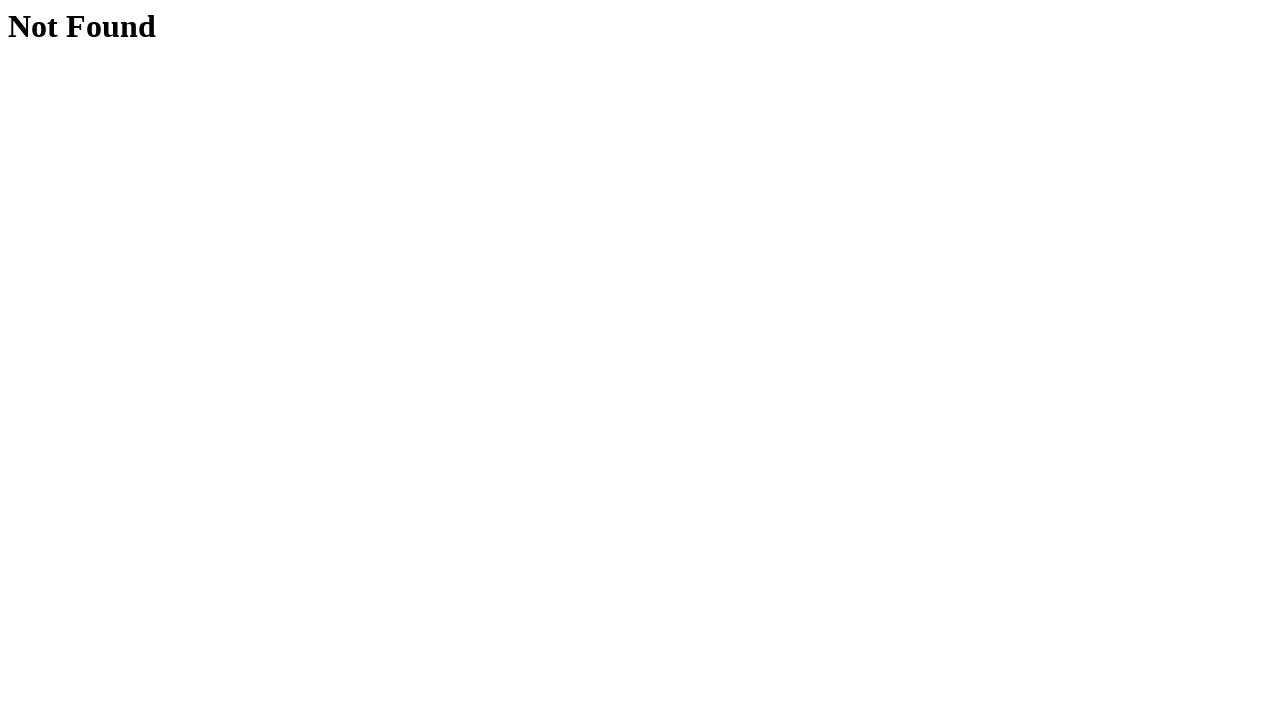